Tests autocomplete dropdown functionality by typing a partial search term and navigating through suggestions using keyboard arrow keys

Starting URL: https://rahulshettyacademy.com/AutomationPractice/

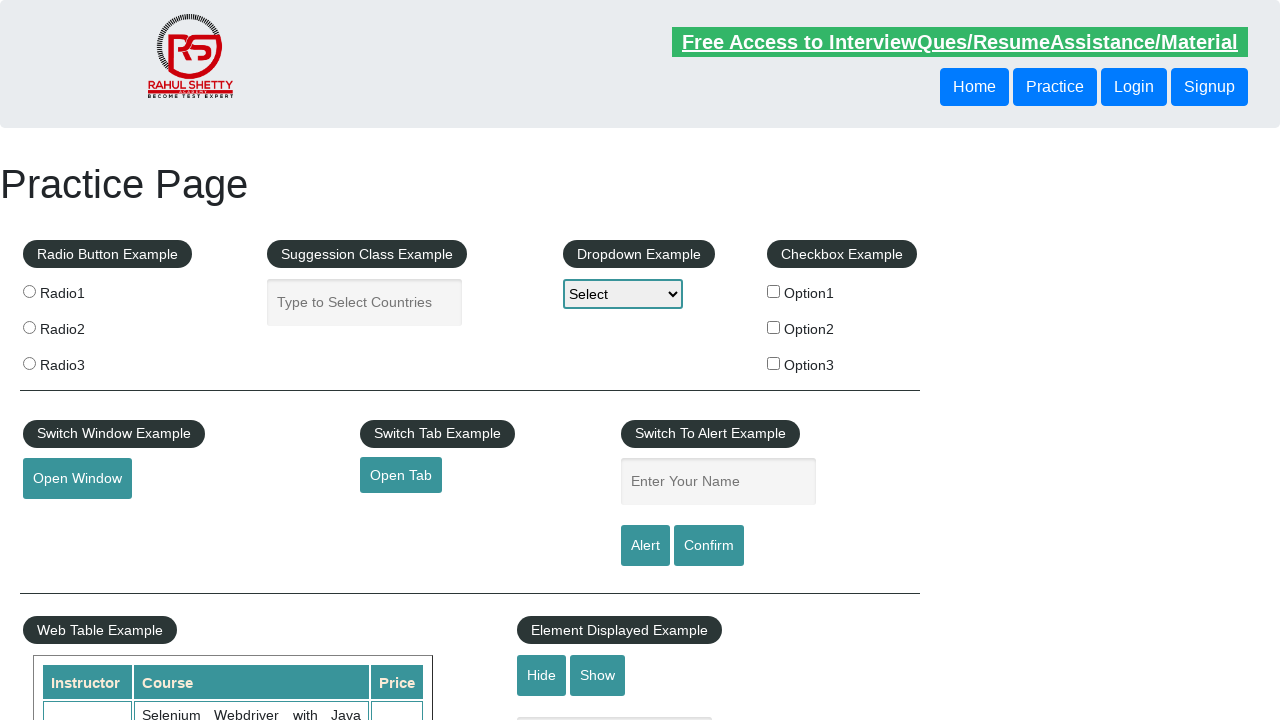

Typed 'uni' in autocomplete field to trigger suggestions on #autocomplete
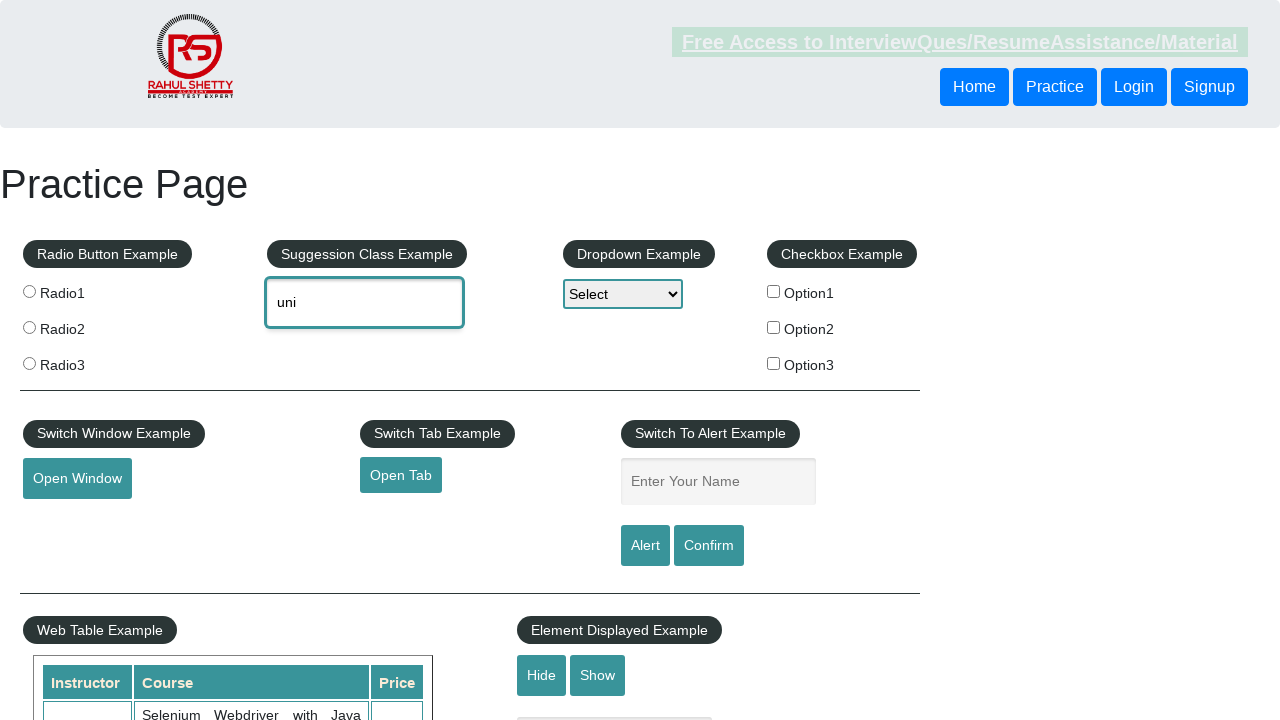

Waited for autocomplete dropdown suggestions to load
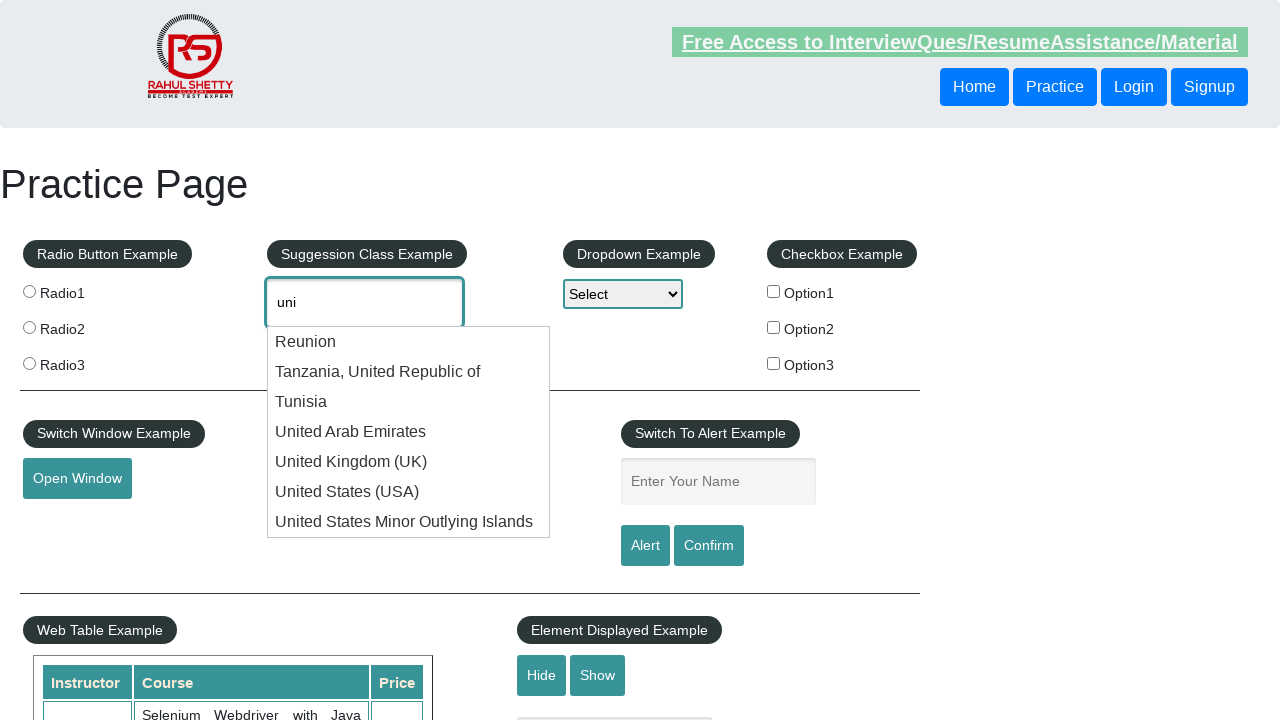

Pressed ArrowDown key to navigate to first suggestion on #autocomplete
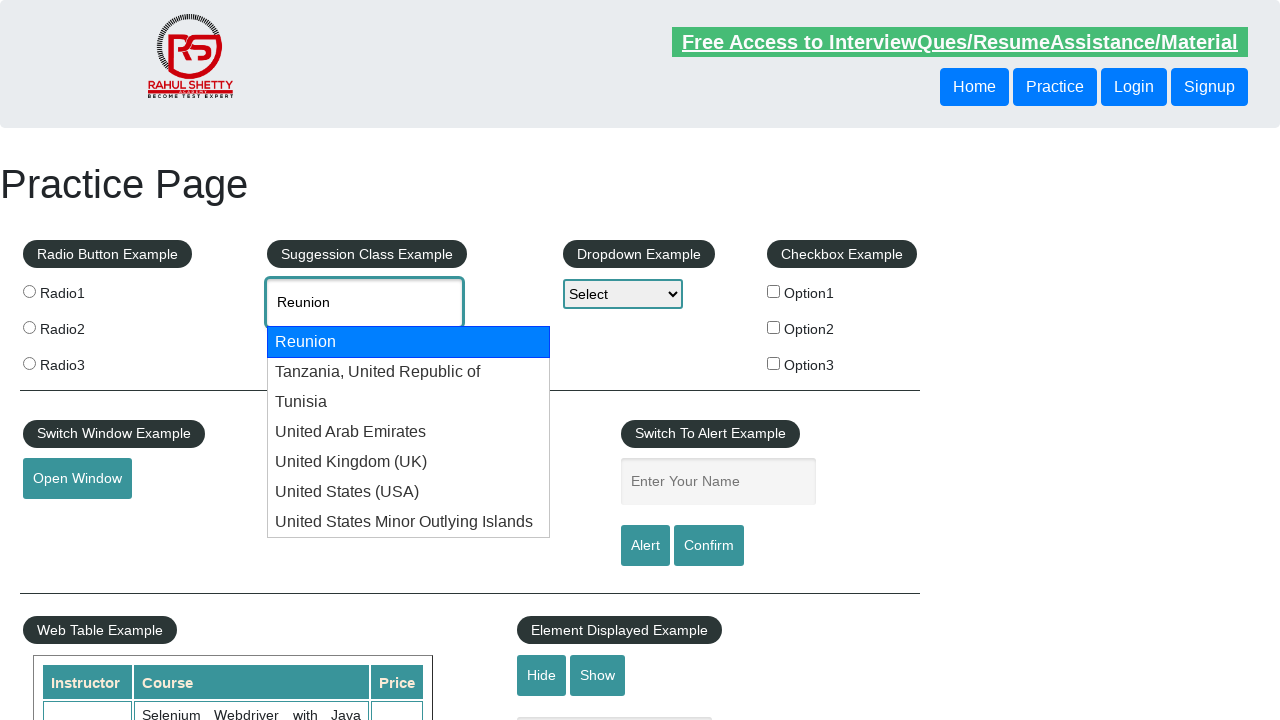

Pressed ArrowDown key to navigate to second suggestion on #autocomplete
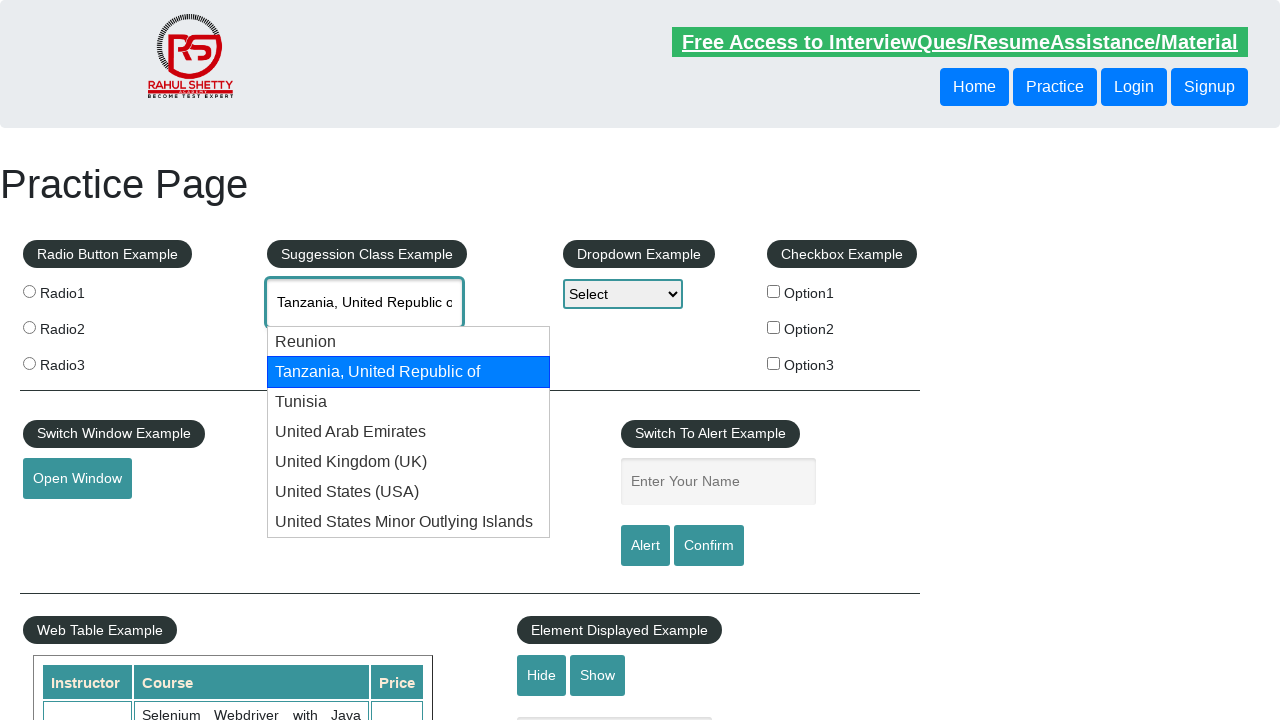

Pressed ArrowDown key to navigate to third suggestion on #autocomplete
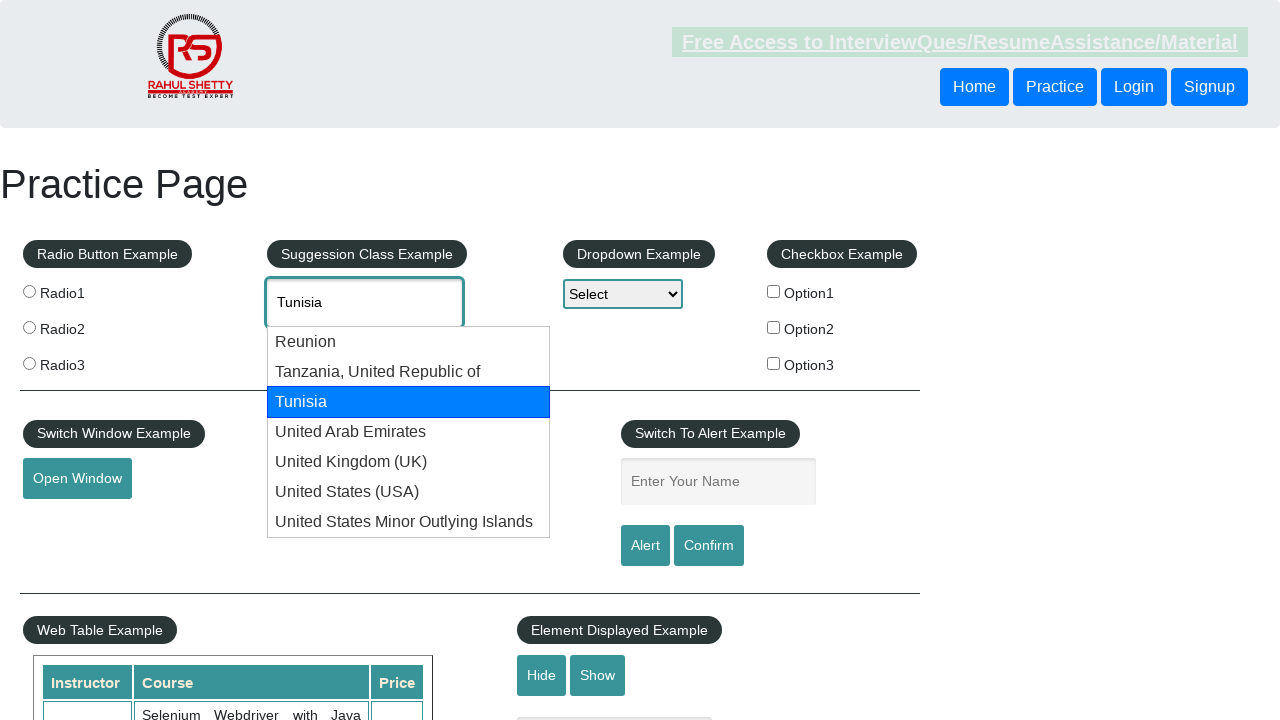

Pressed ArrowDown key to navigate to fourth suggestion on #autocomplete
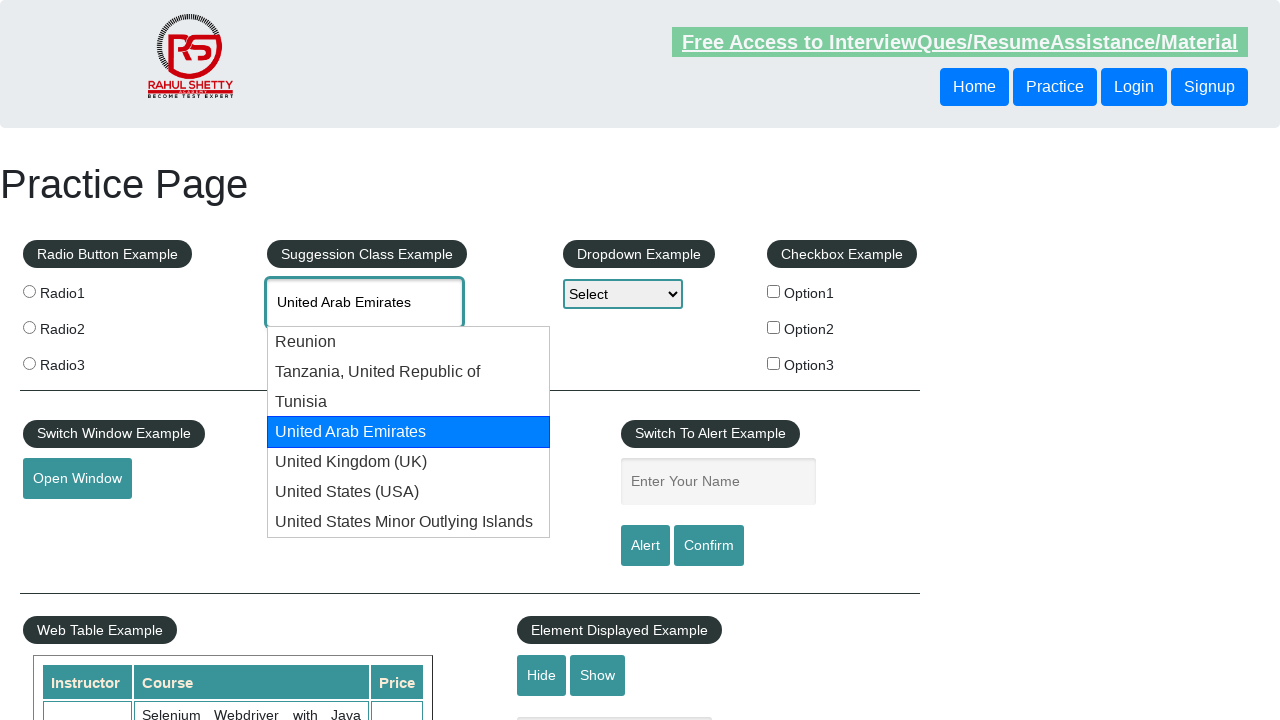

Pressed ArrowDown key to navigate to fifth suggestion on #autocomplete
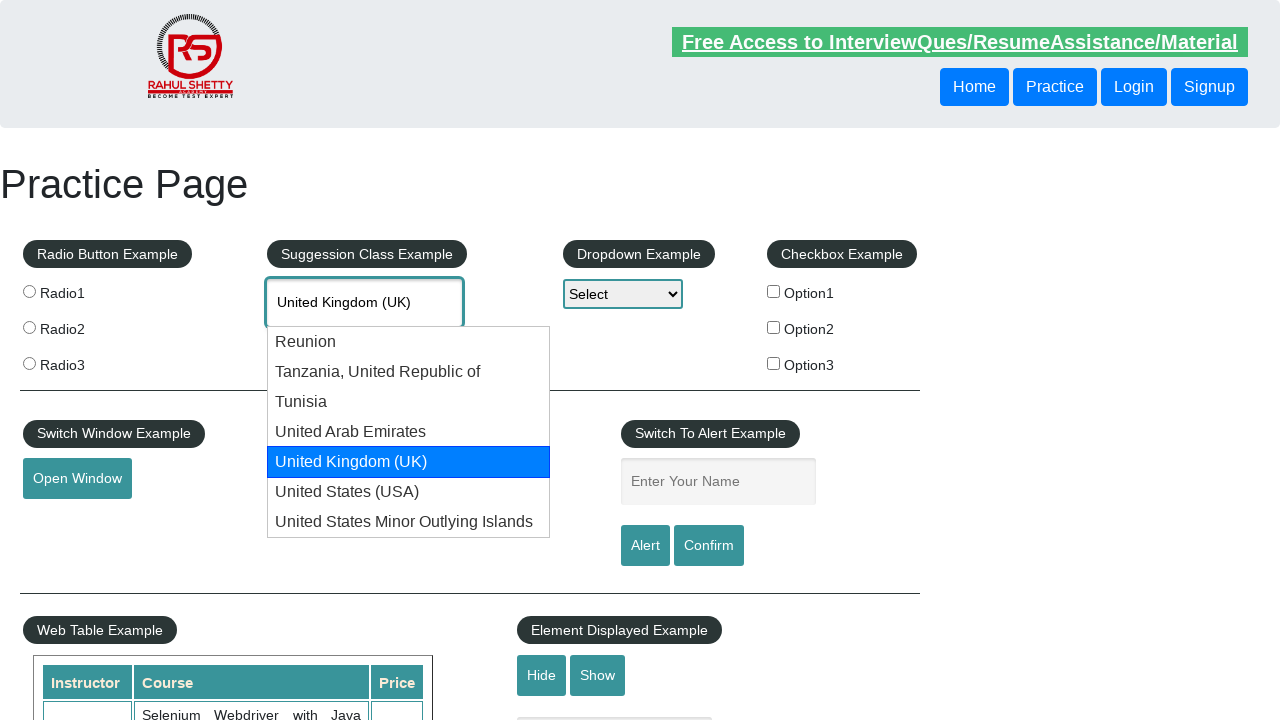

Retrieved selected autocomplete value: 'None'
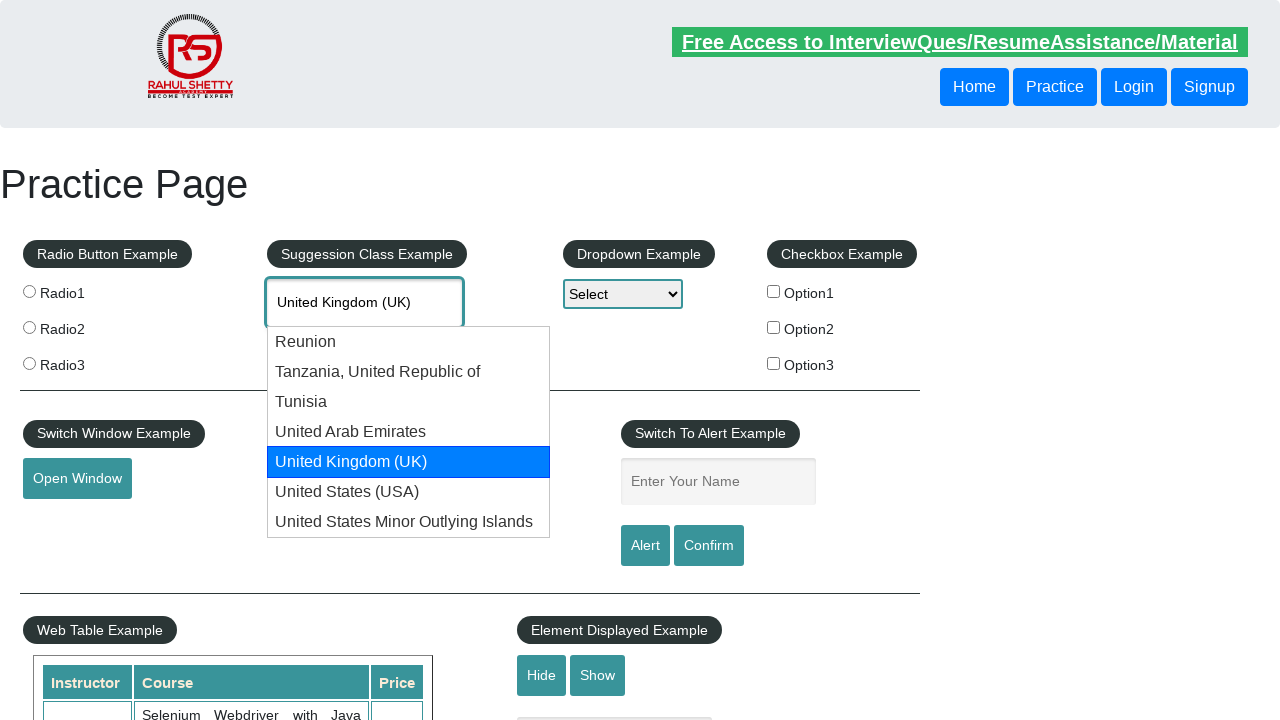

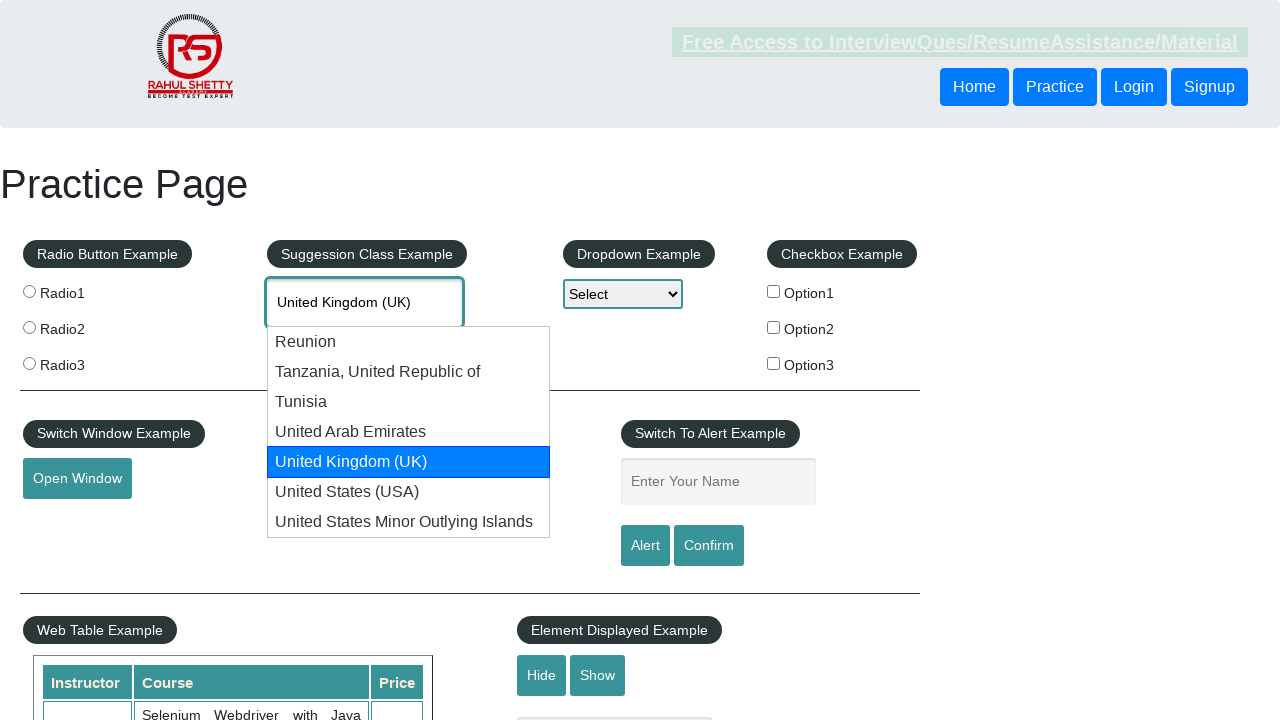